Tests AJIO website's search and filter functionality by searching for bags, applying gender and category filters, and verifying that product information is displayed

Starting URL: https://www.ajio.com/

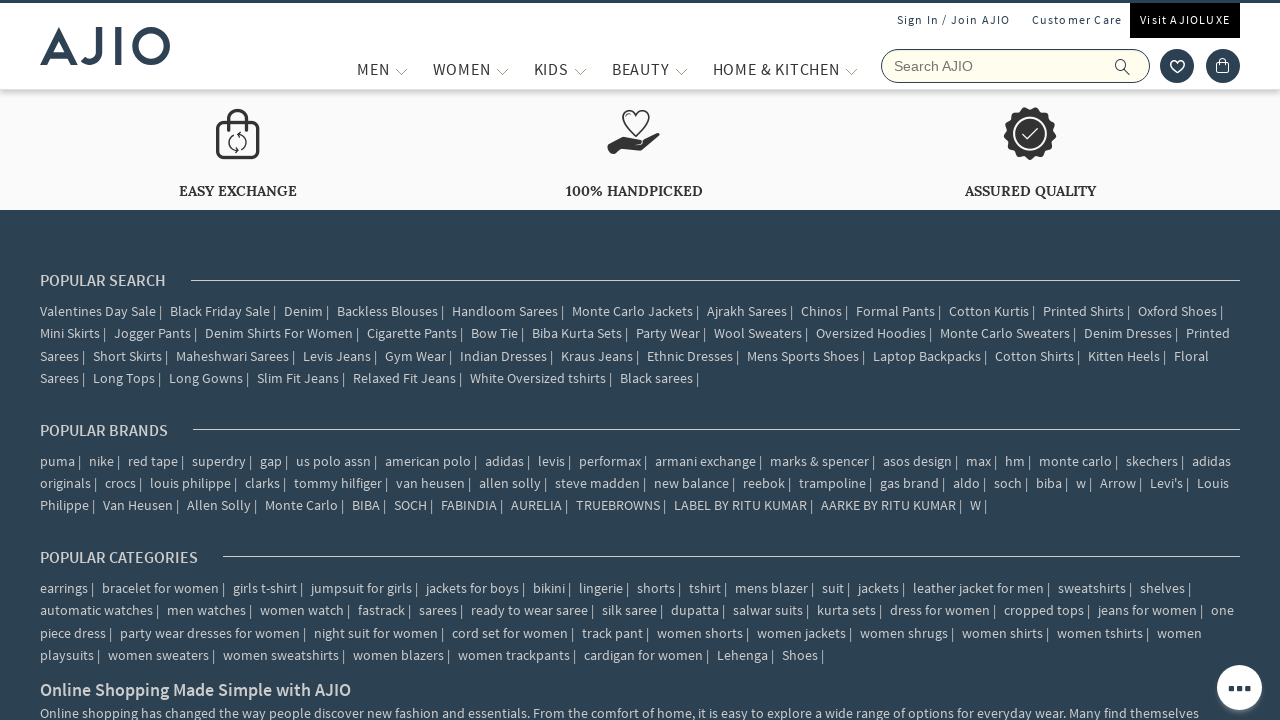

Filled search box with 'bags' on input[name='searchVal']
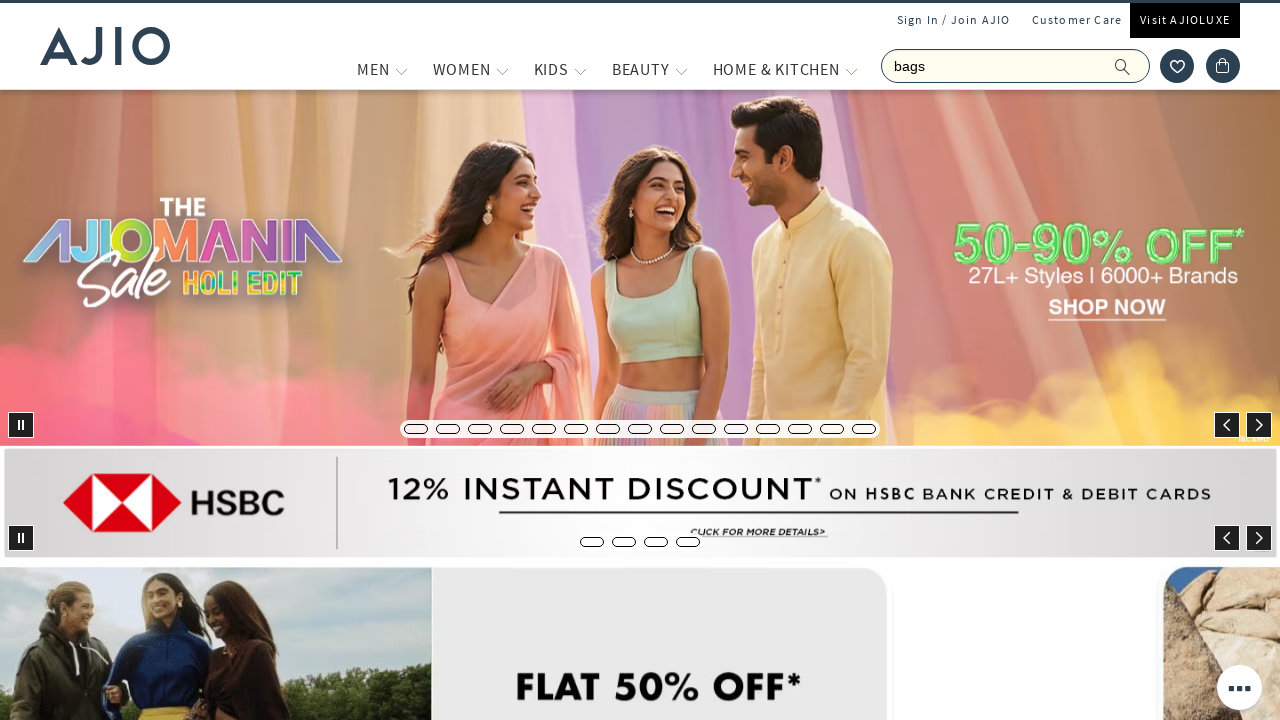

Pressed Enter to submit search for bags on input[name='searchVal']
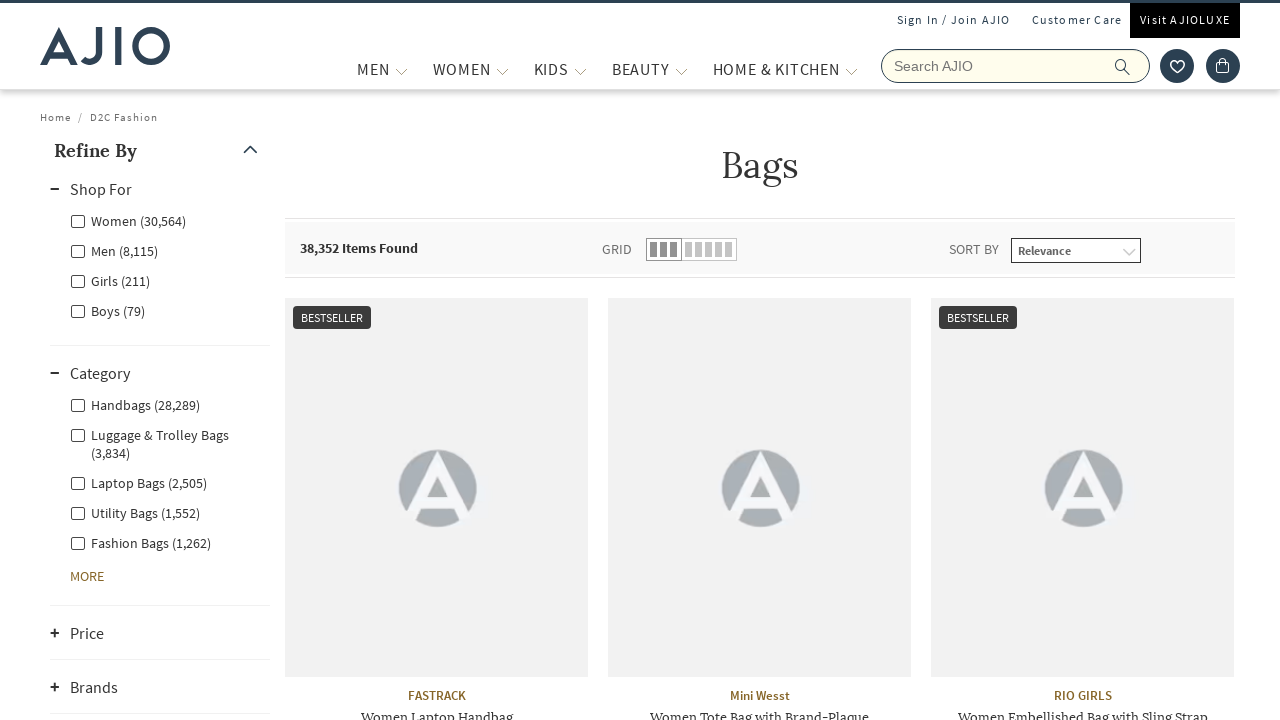

Waited 500ms for search results to load
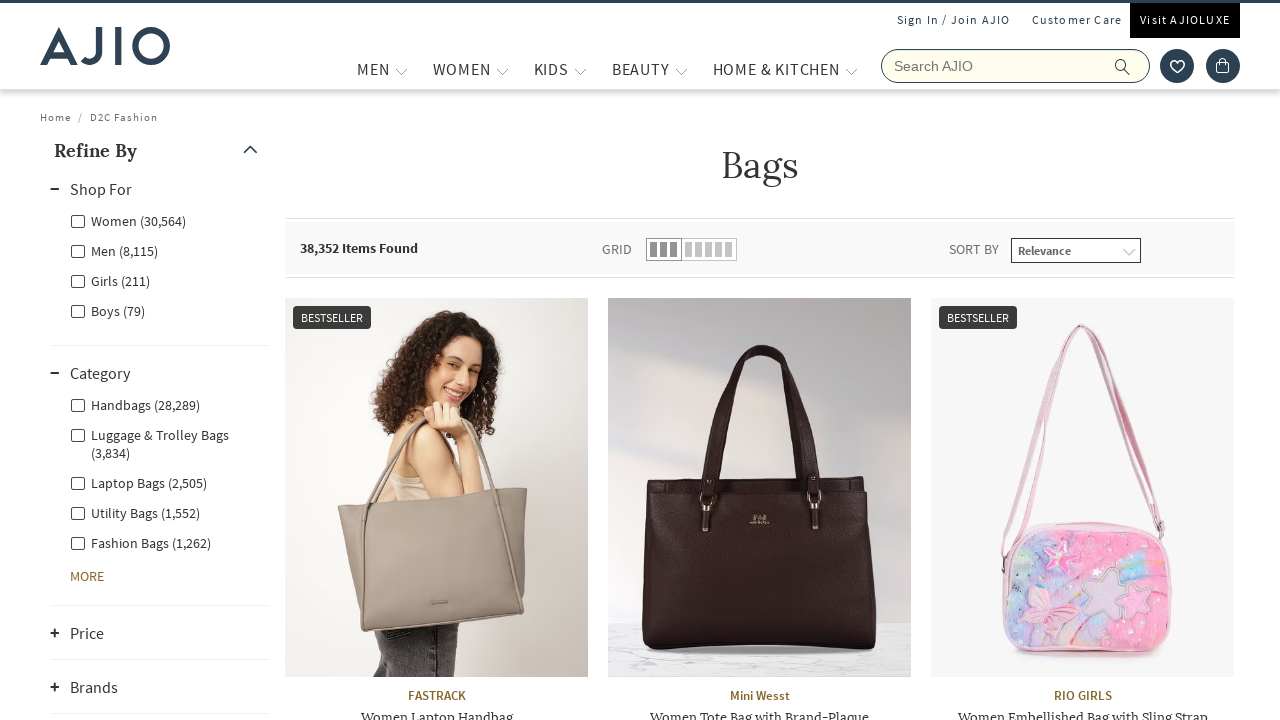

Clicked on Men gender filter at (114, 250) on xpath=//label[contains(@class,'facet-linkname-Men')]
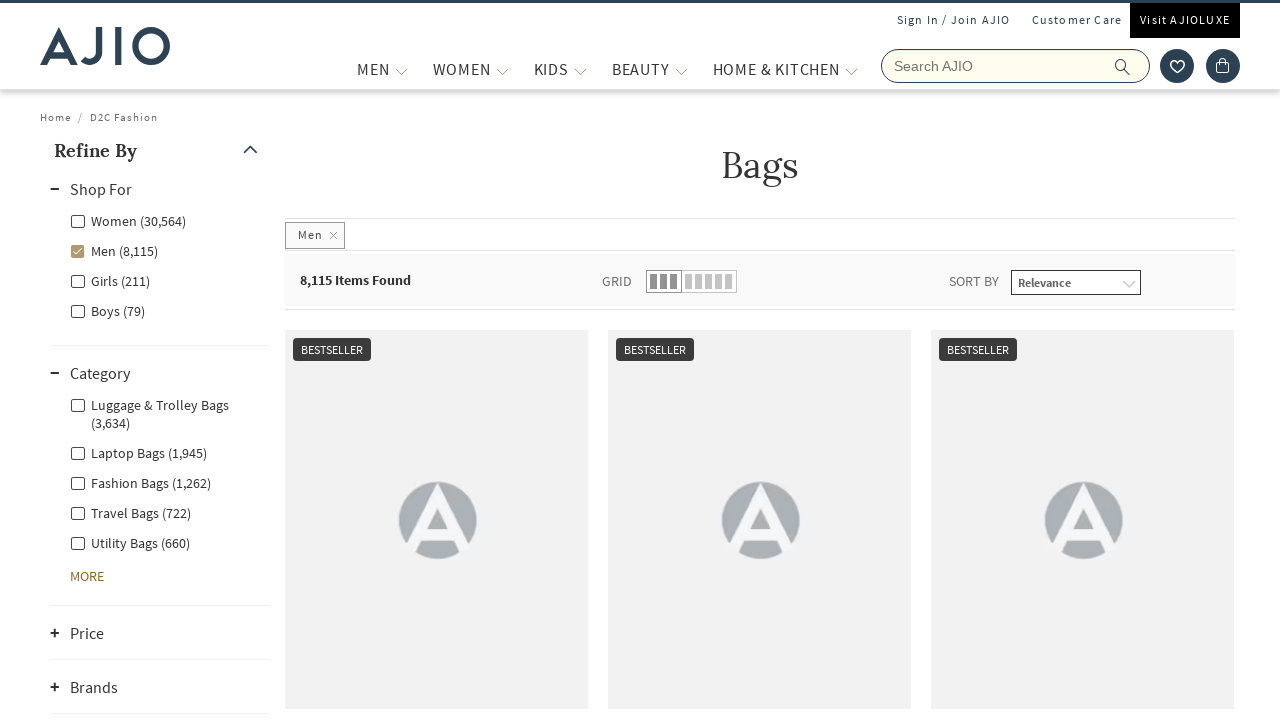

Waited 500ms for Men filter to apply
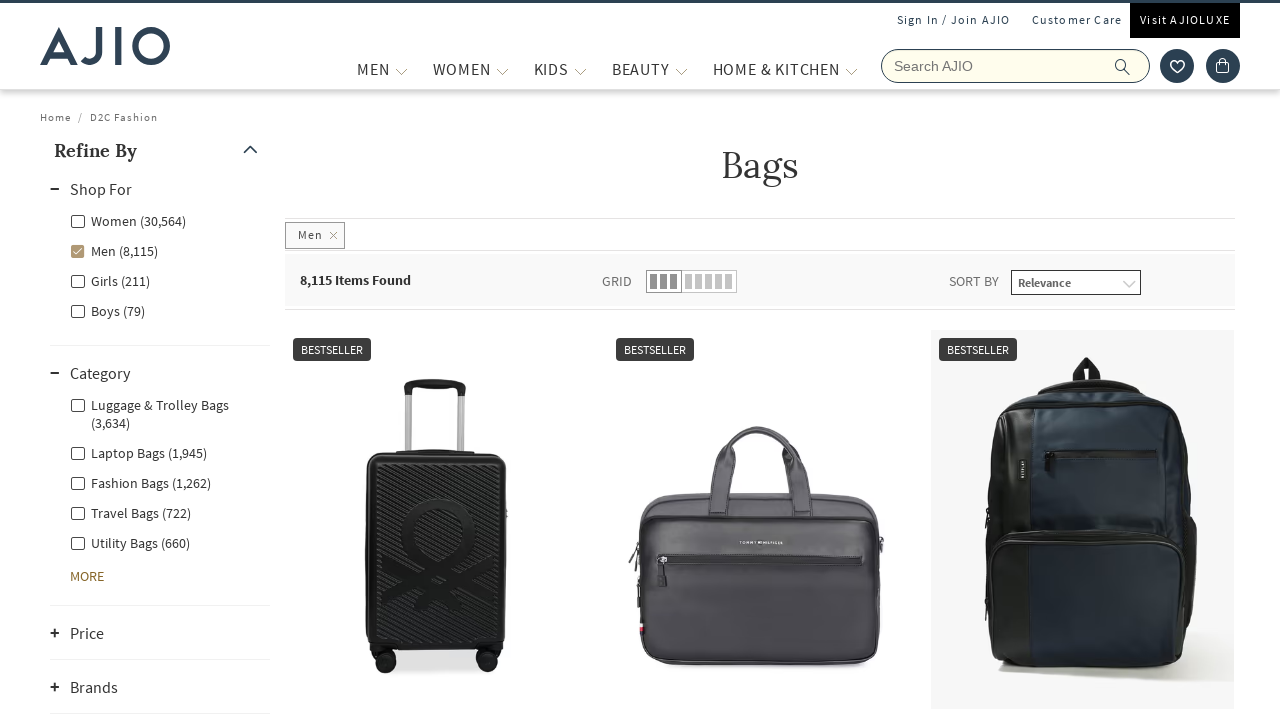

Clicked on Fashion Bags category filter at (140, 482) on xpath=//label[contains(@class,'Fashion Bags')]
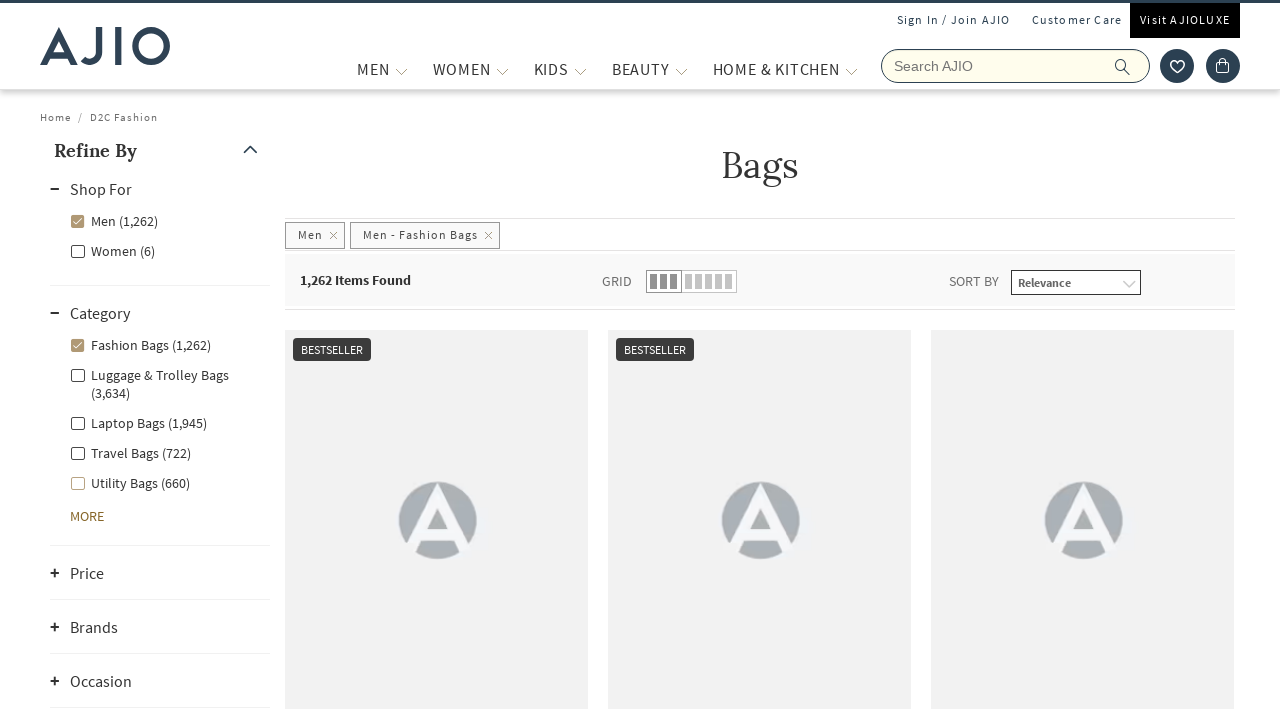

Waited for results count element to load
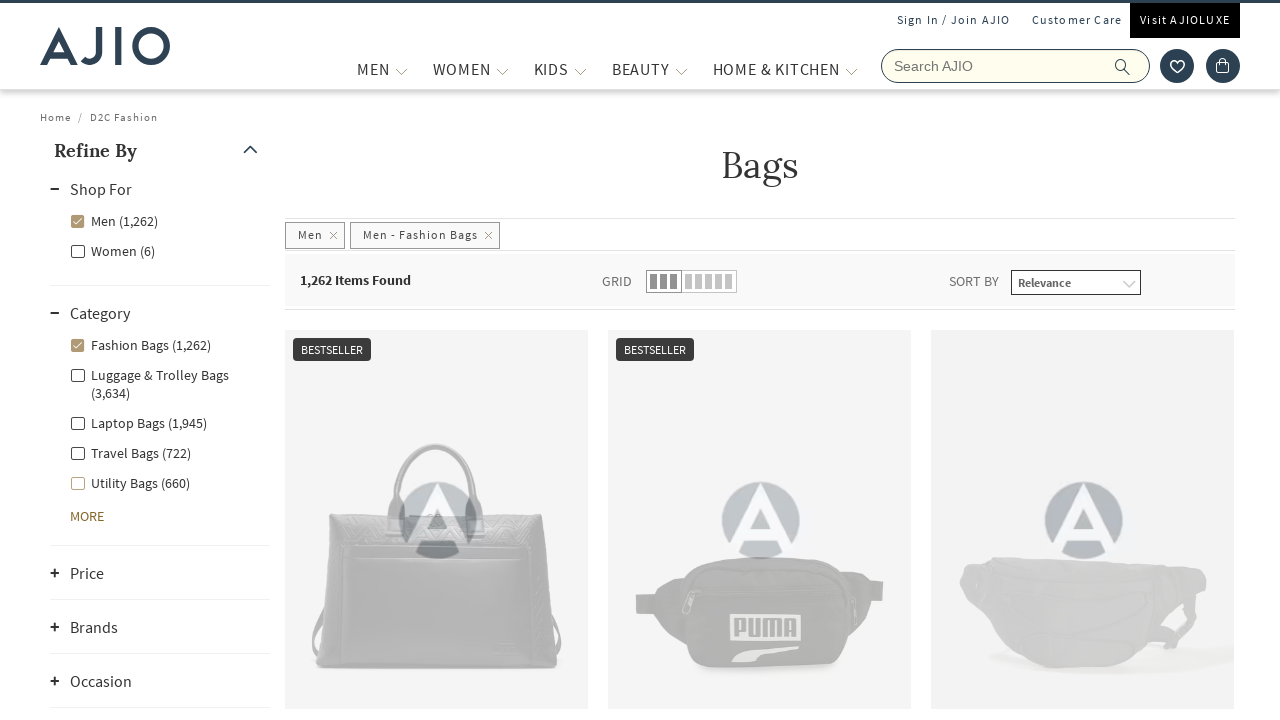

Verified brand information is displayed in search results
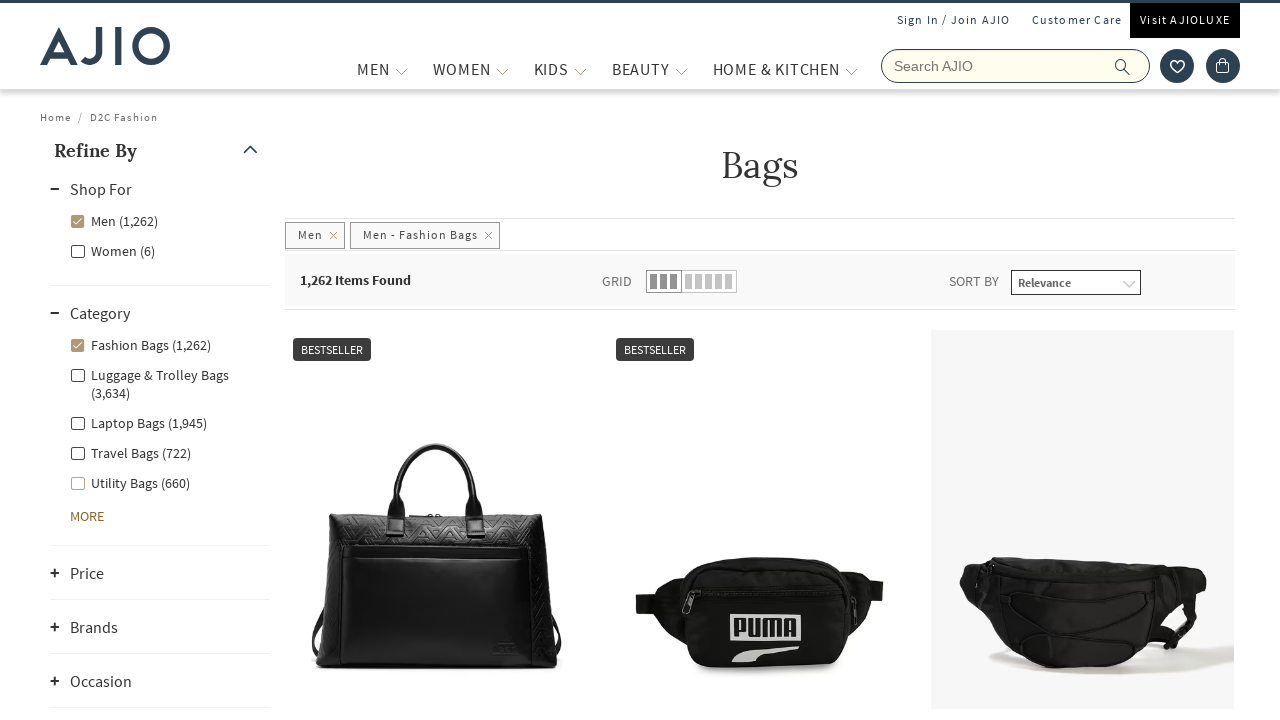

Verified product name information is displayed in search results
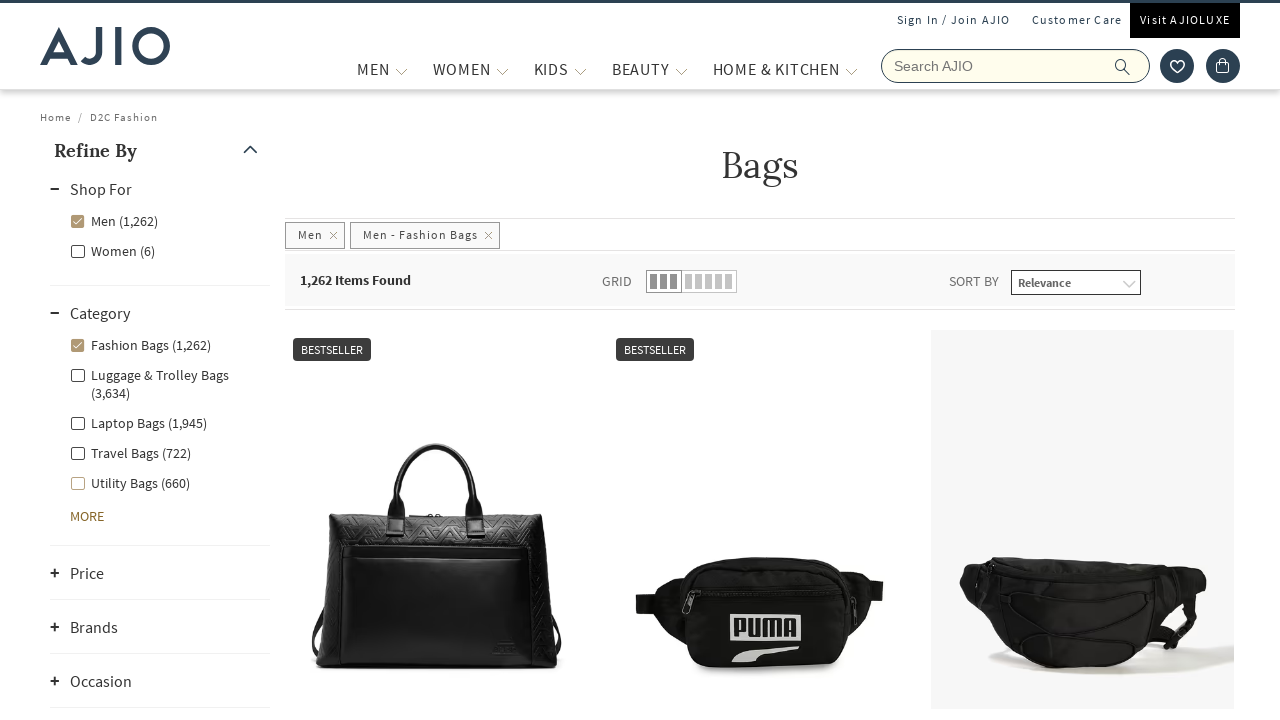

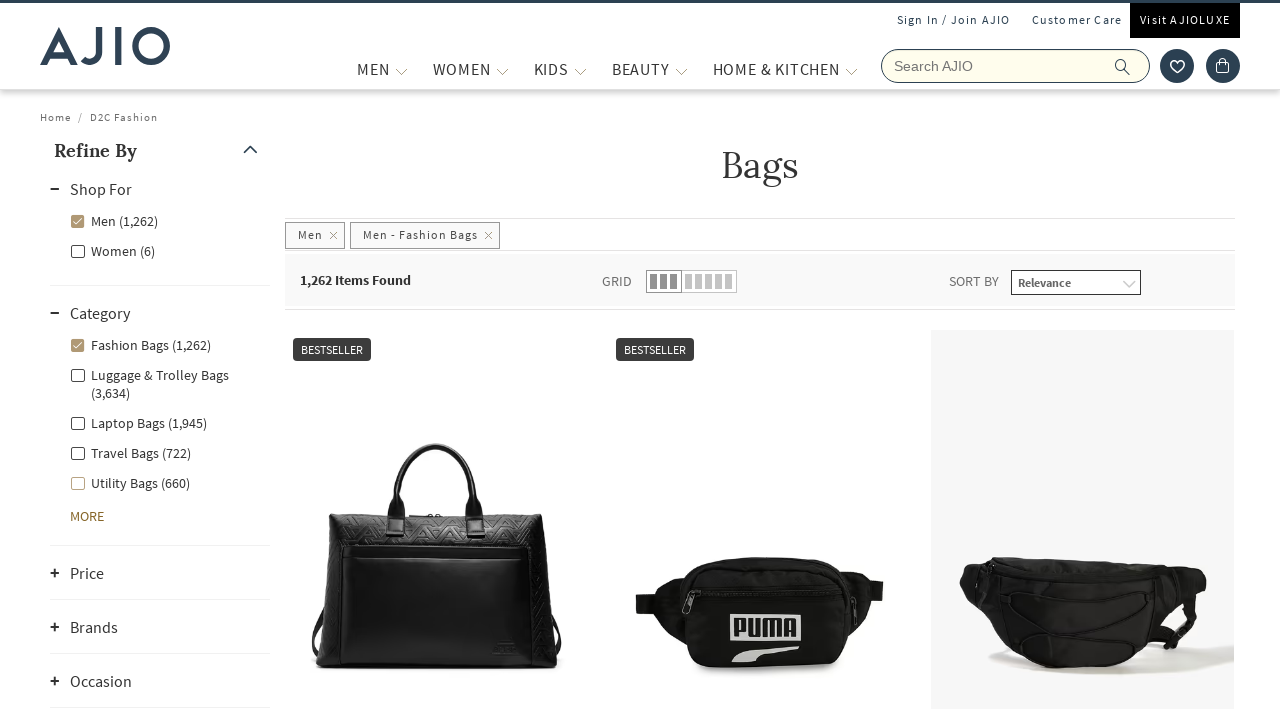